Tests browser navigation commands including navigating to a new URL, going back to the previous page, going forward, and refreshing the page on an e-commerce application.

Starting URL: https://crio-qkart-frontend-qa.vercel.app/

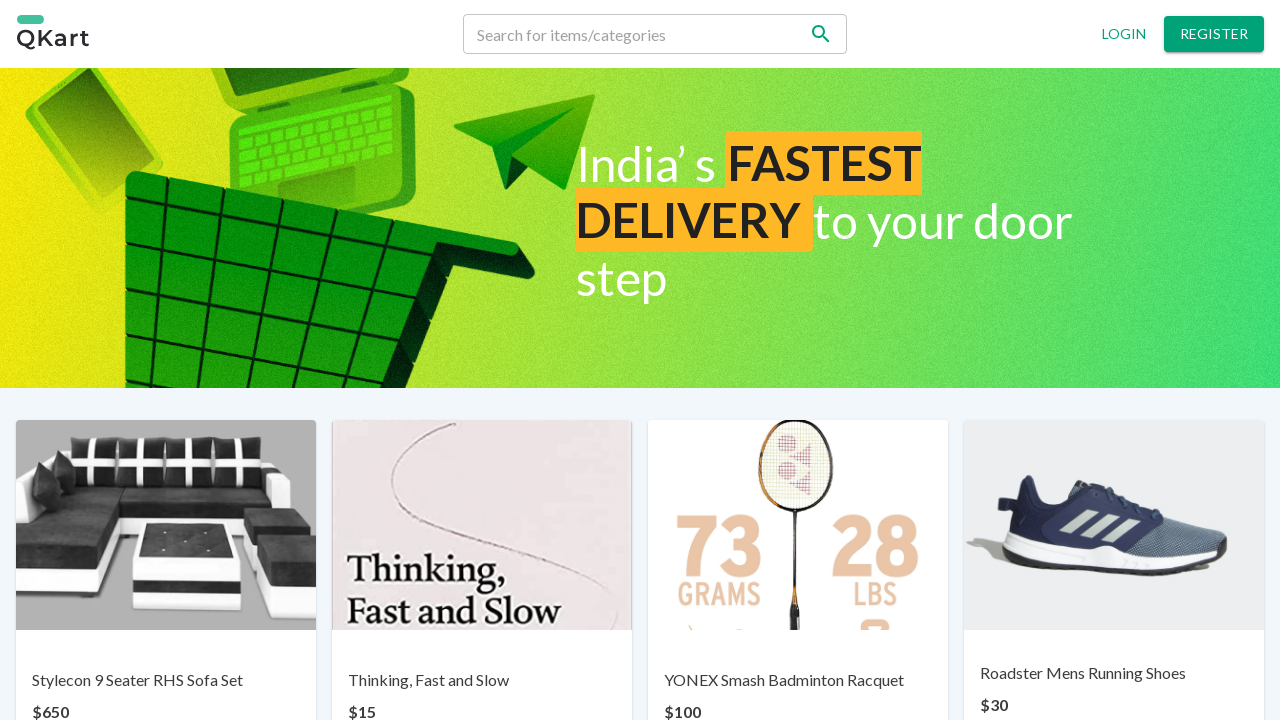

Navigated to login page at https://crio-qkart-frontend-qa.vercel.app/login
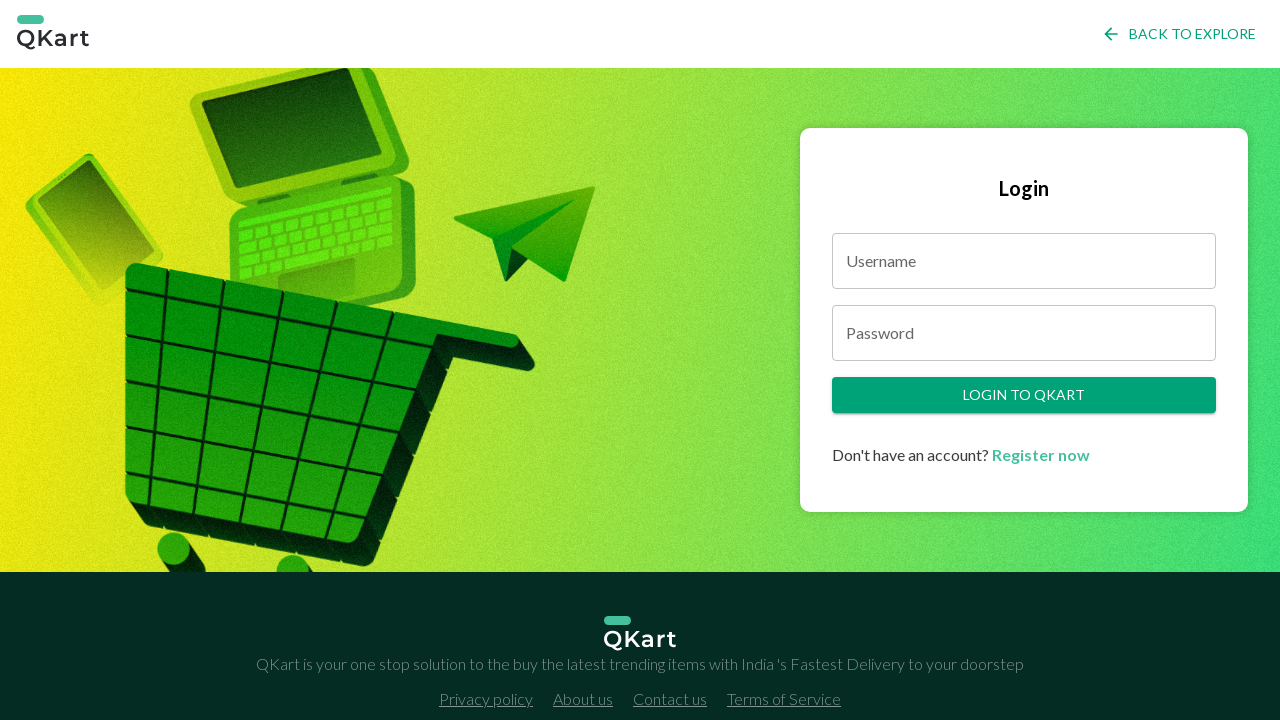

Login page loaded and DOM content ready
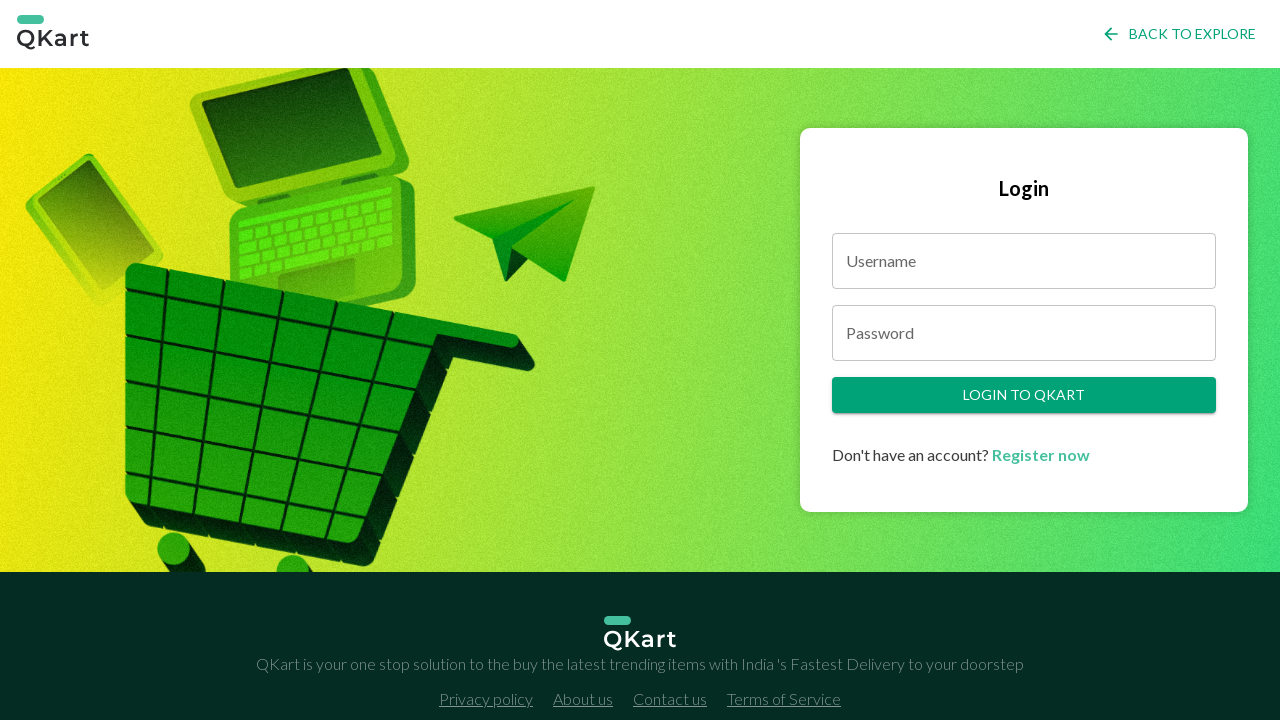

Navigated back to previous page (home page)
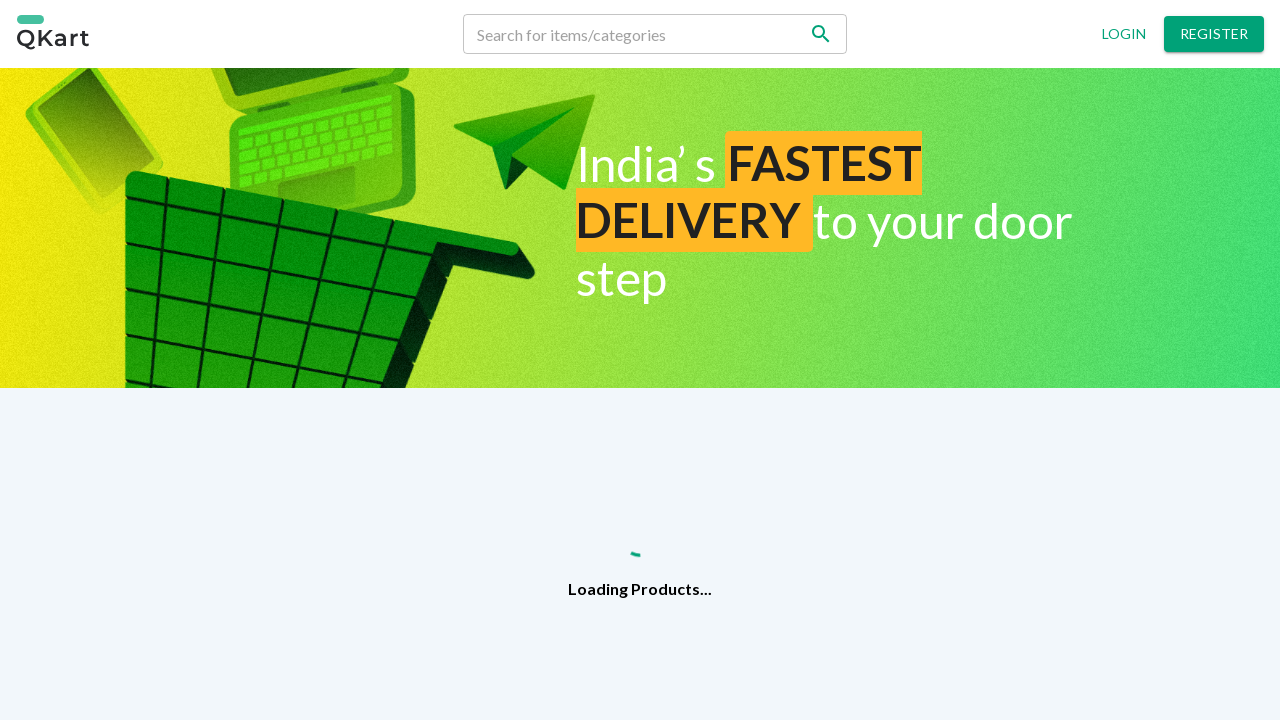

Navigated forward to login page
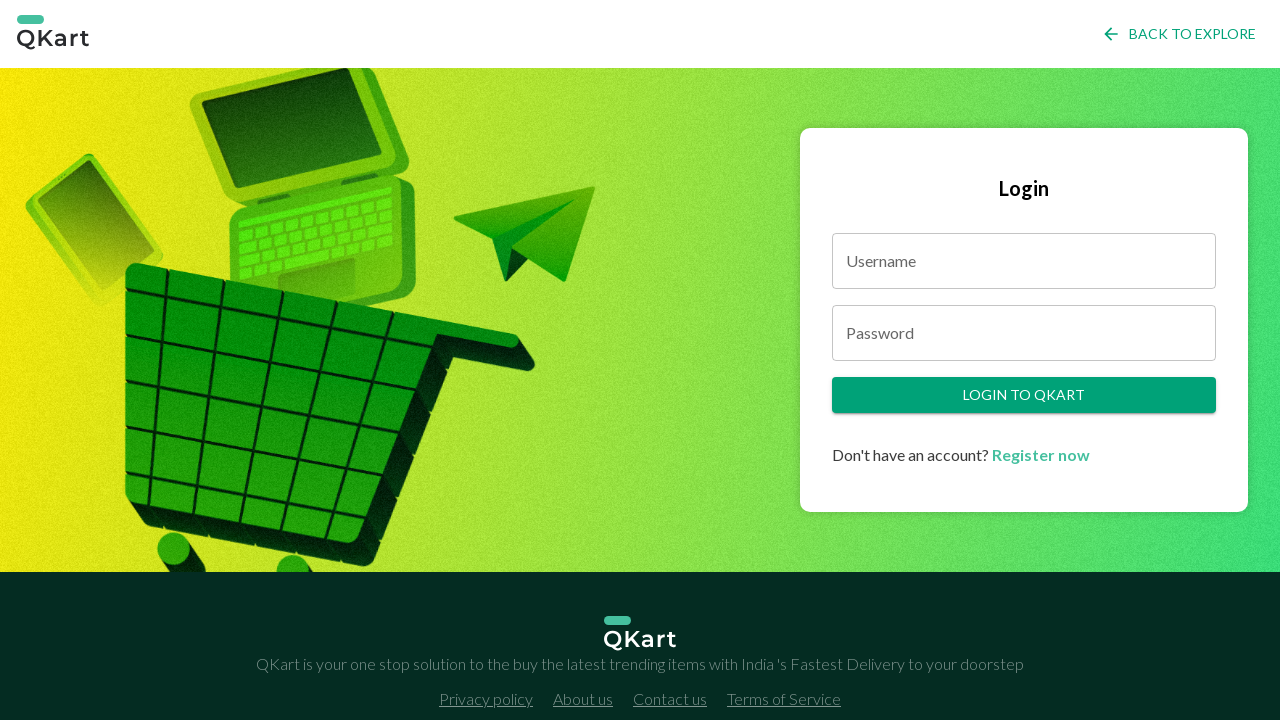

Refreshed the current page
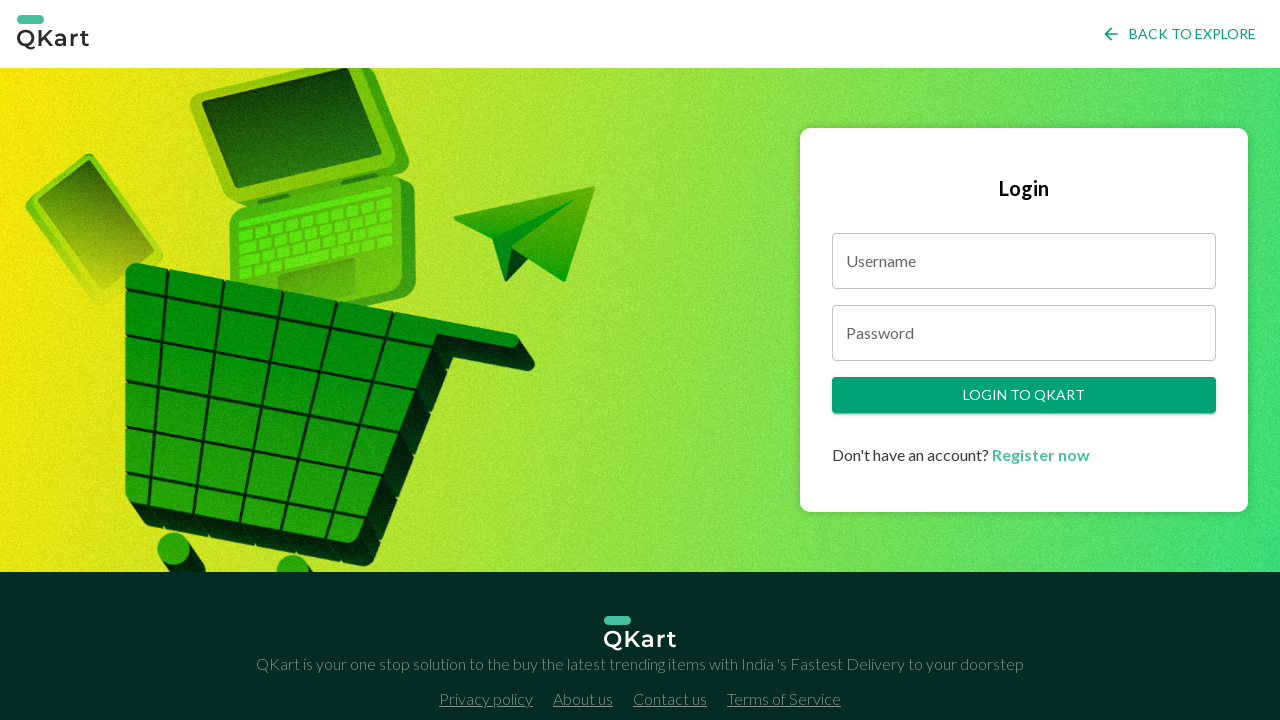

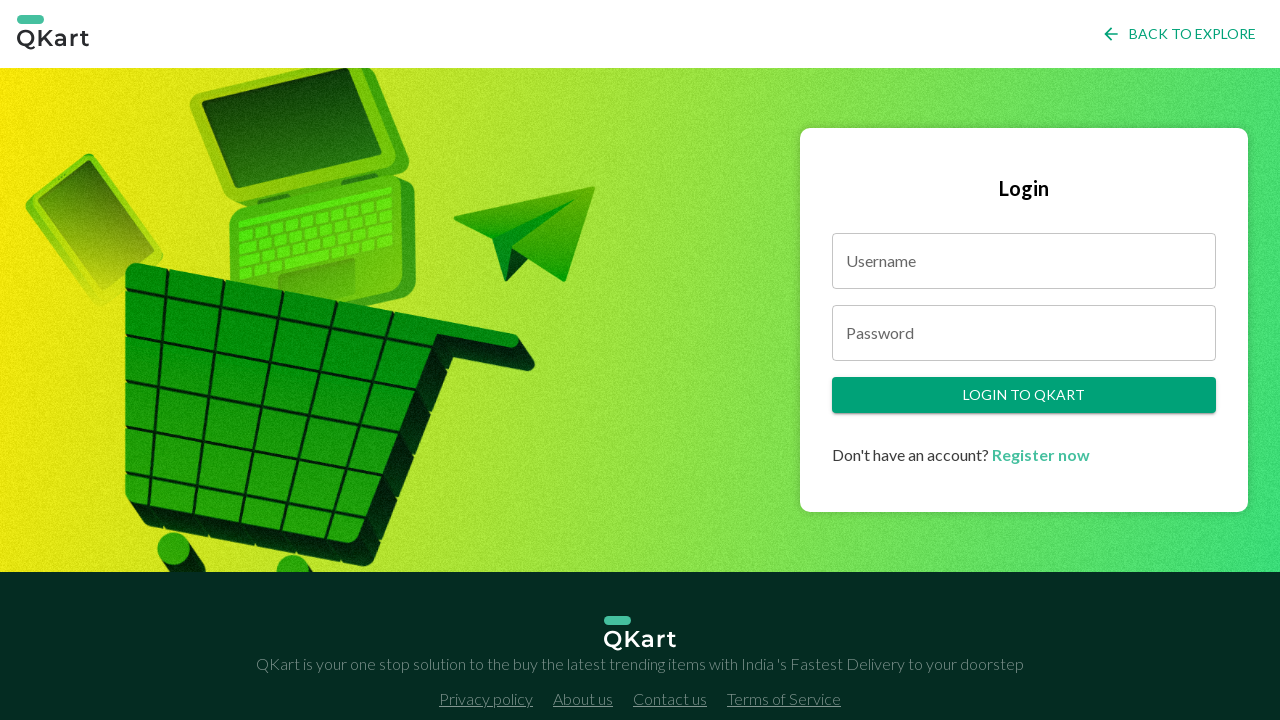